Tests JavaScript prompt alert functionality by switching to an iframe, triggering a prompt, entering text, and verifying the entered text is displayed on the page

Starting URL: https://www.w3schools.com/jsref/tryit.asp?filename=tryjsref_prompt

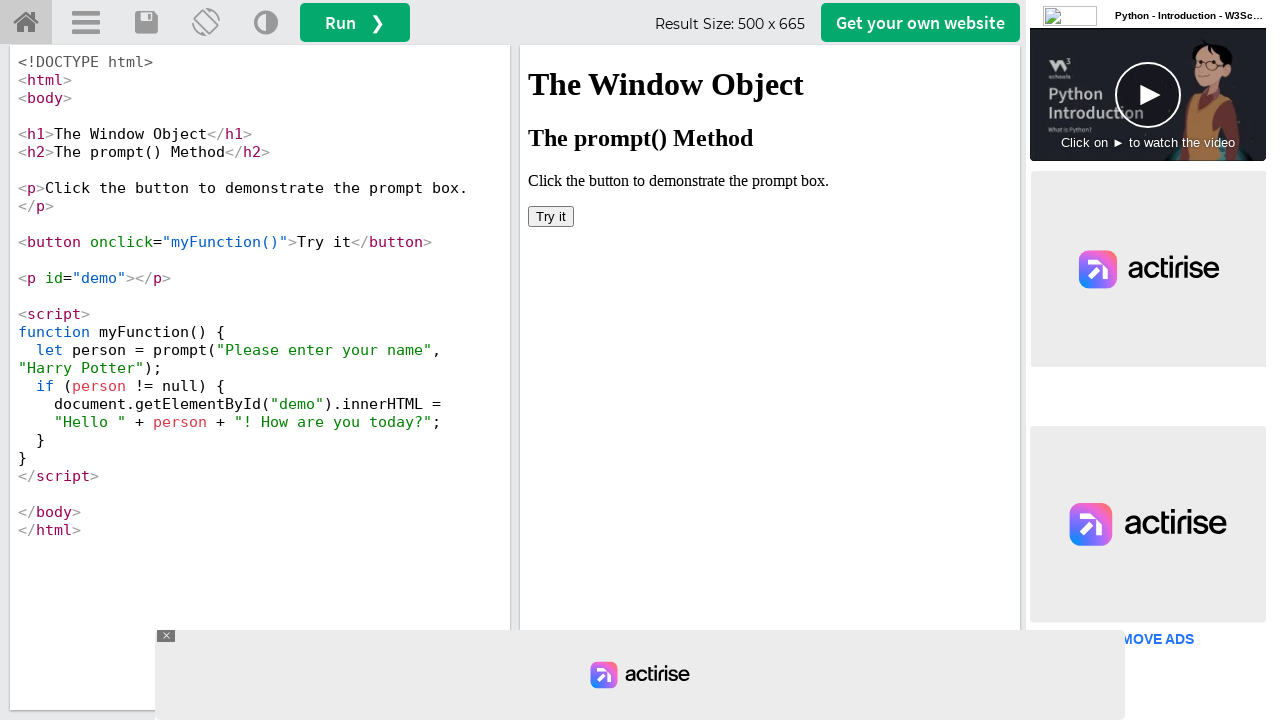

Located iframe with id 'iframeResult'
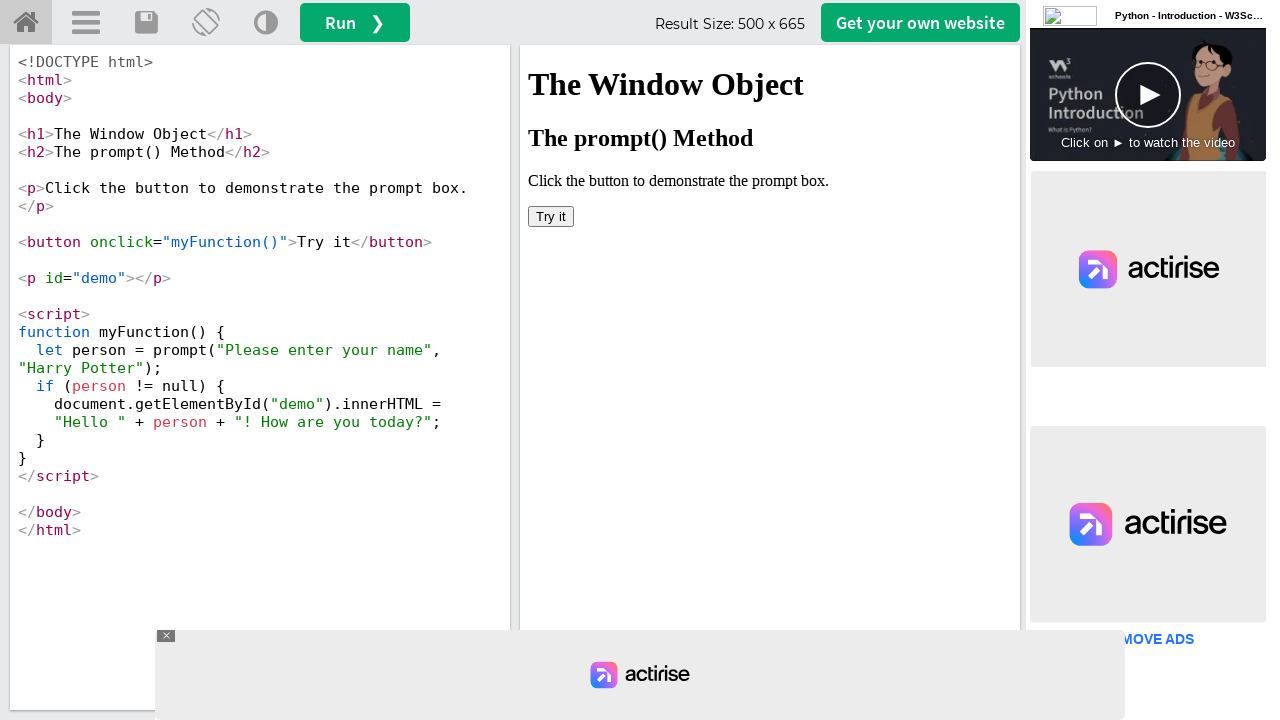

Clicked 'Try it' button to trigger prompt at (551, 216) on iframe[id='iframeResult'] >> internal:control=enter-frame >> button:has-text('Tr
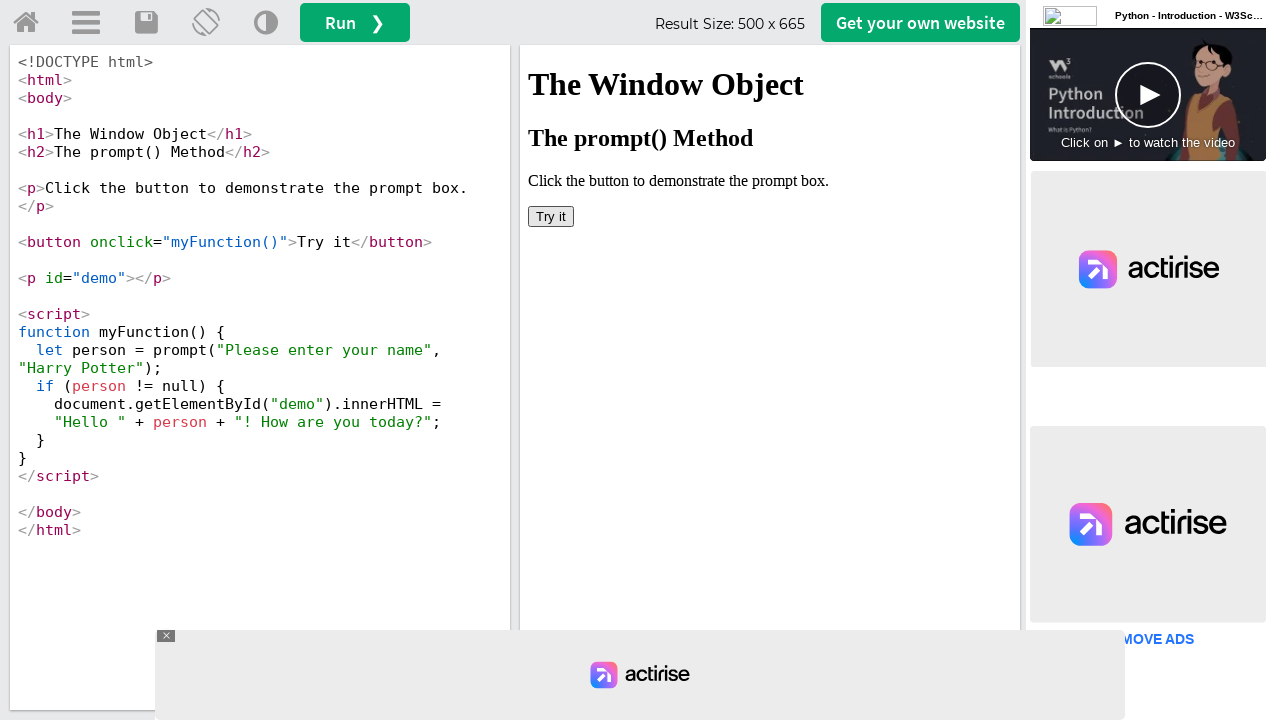

Set up dialog handler to accept prompt with text 'TestUser123'
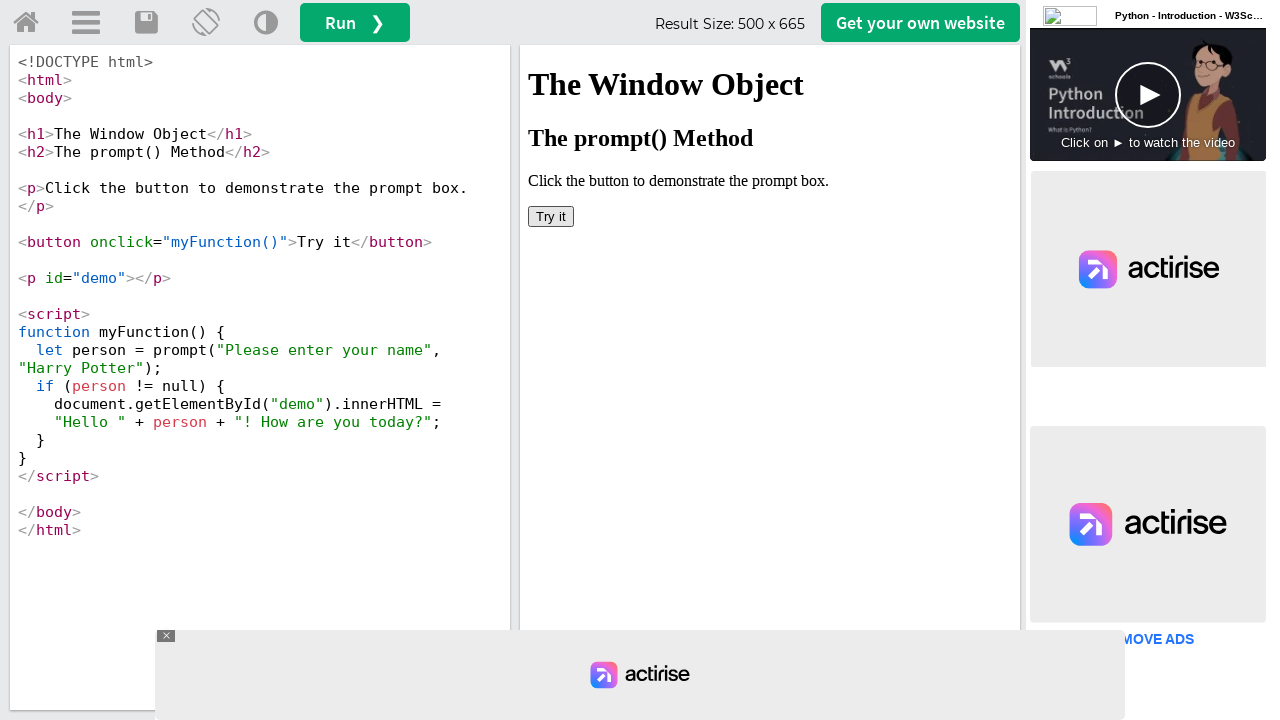

Clicked 'Try it' button again to trigger prompt with handler active at (551, 216) on iframe[id='iframeResult'] >> internal:control=enter-frame >> button:has-text('Tr
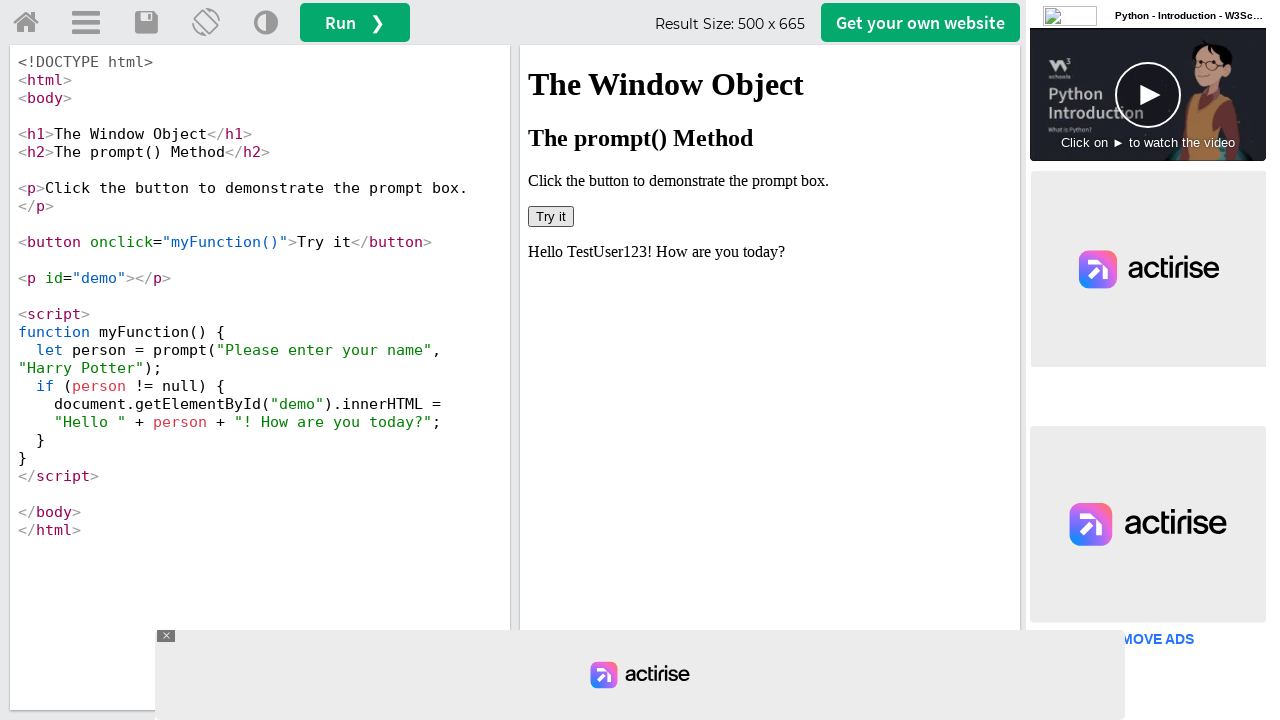

Retrieved result text from page after prompt submission
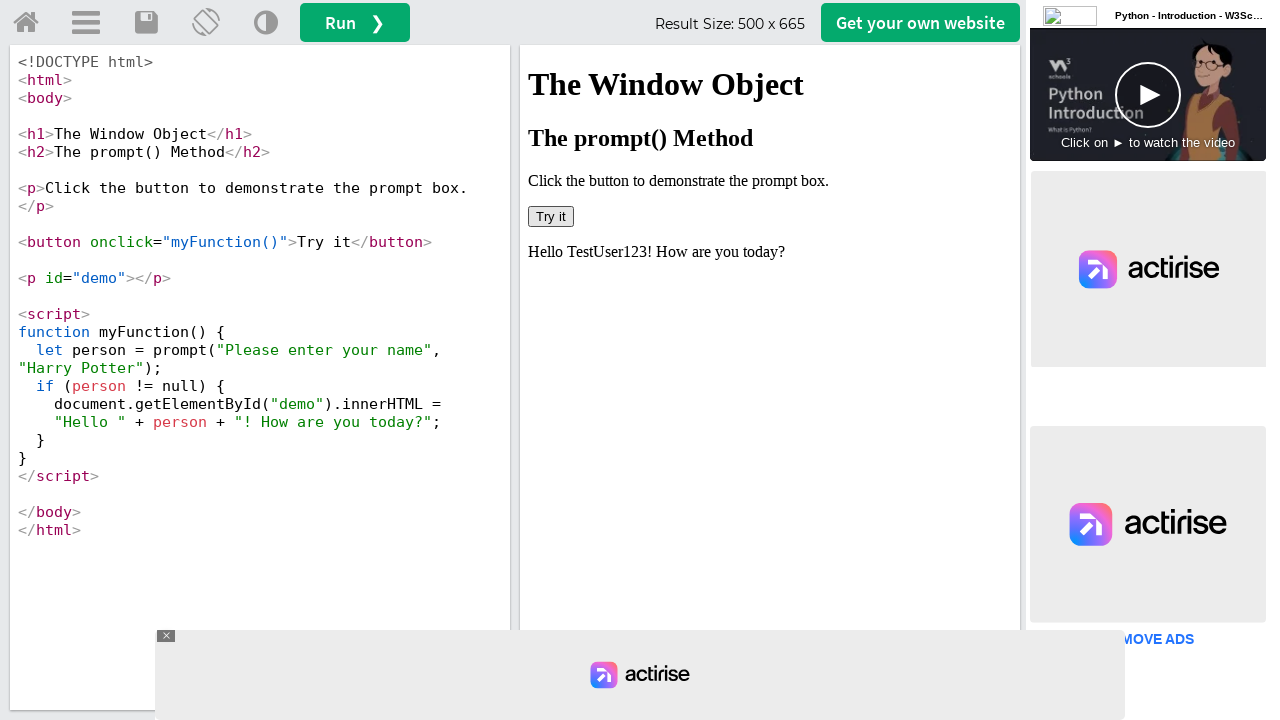

Verified that entered text 'TestUser123' appears in result
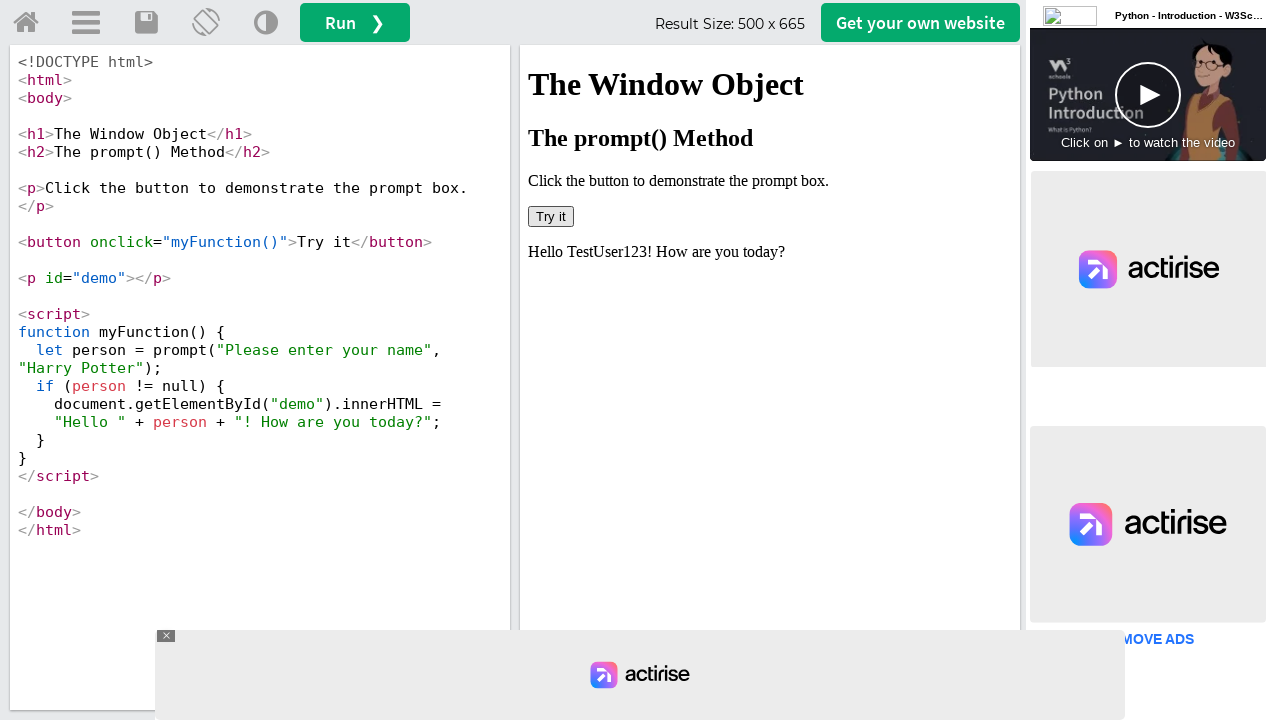

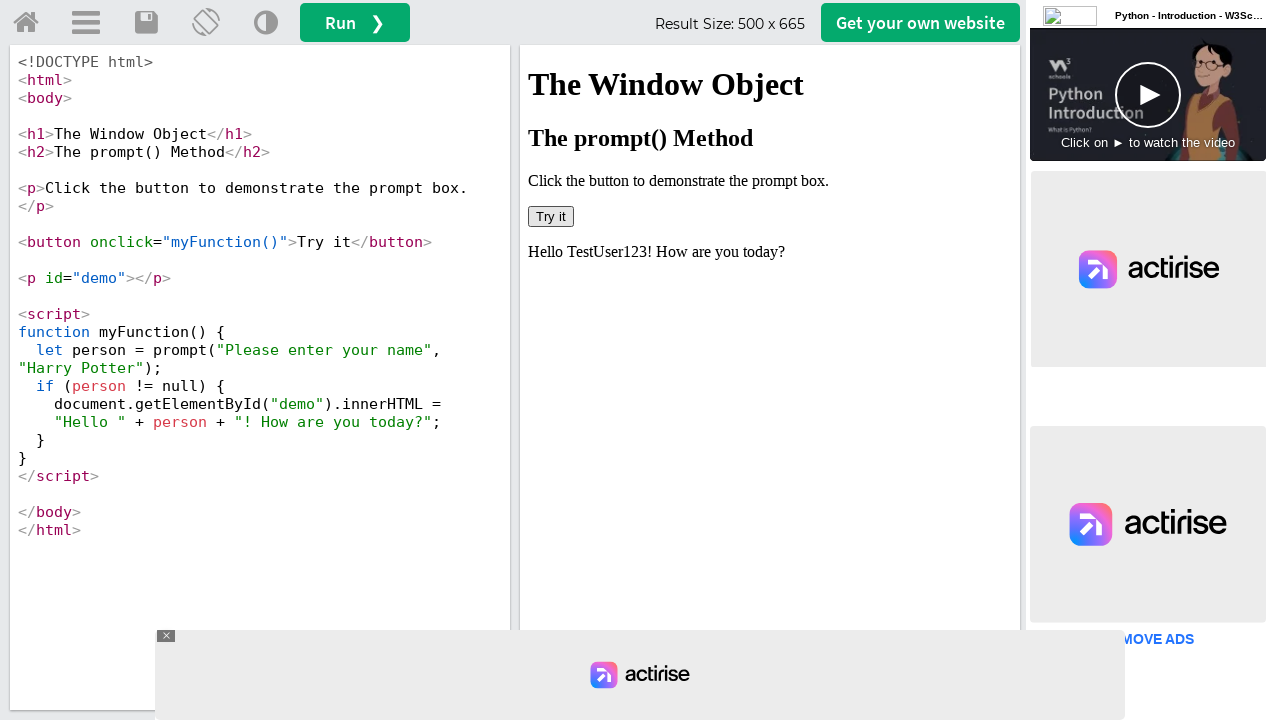